Tests that edits are cancelled when pressing Escape

Starting URL: https://demo.playwright.dev/todomvc

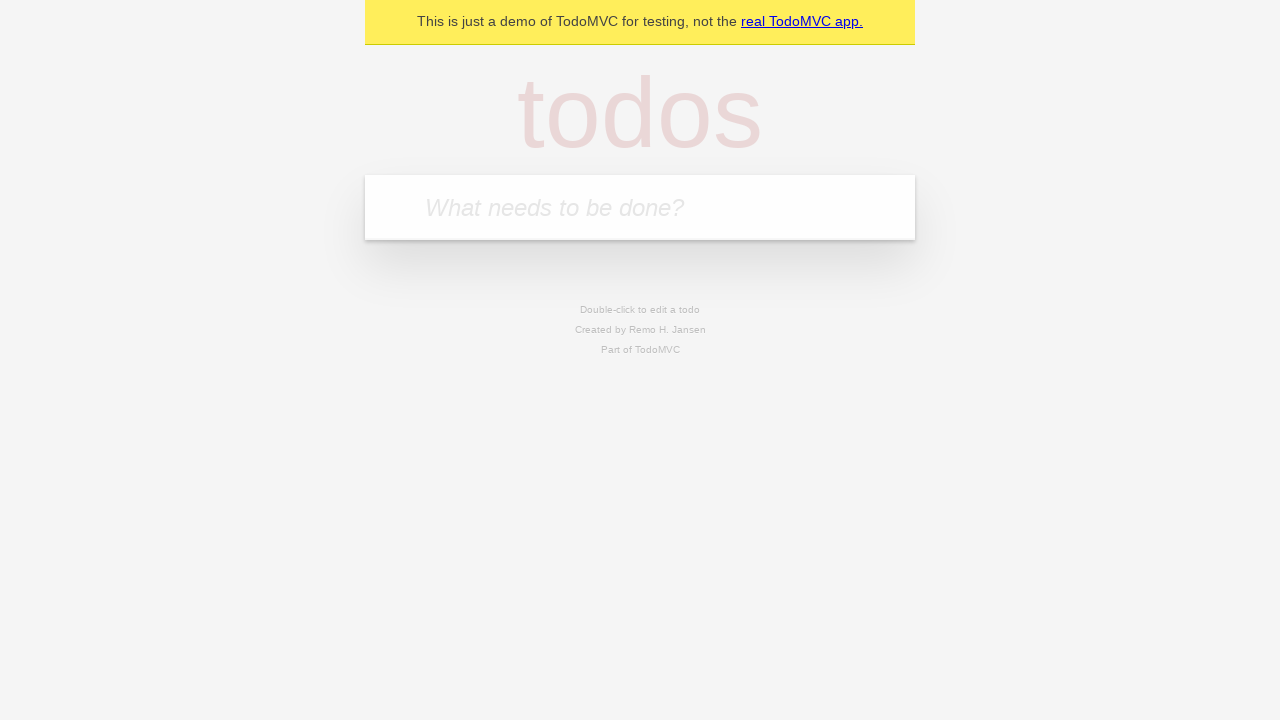

Filled first todo input with 'buy some cheese' on internal:attr=[placeholder="What needs to be done?"i]
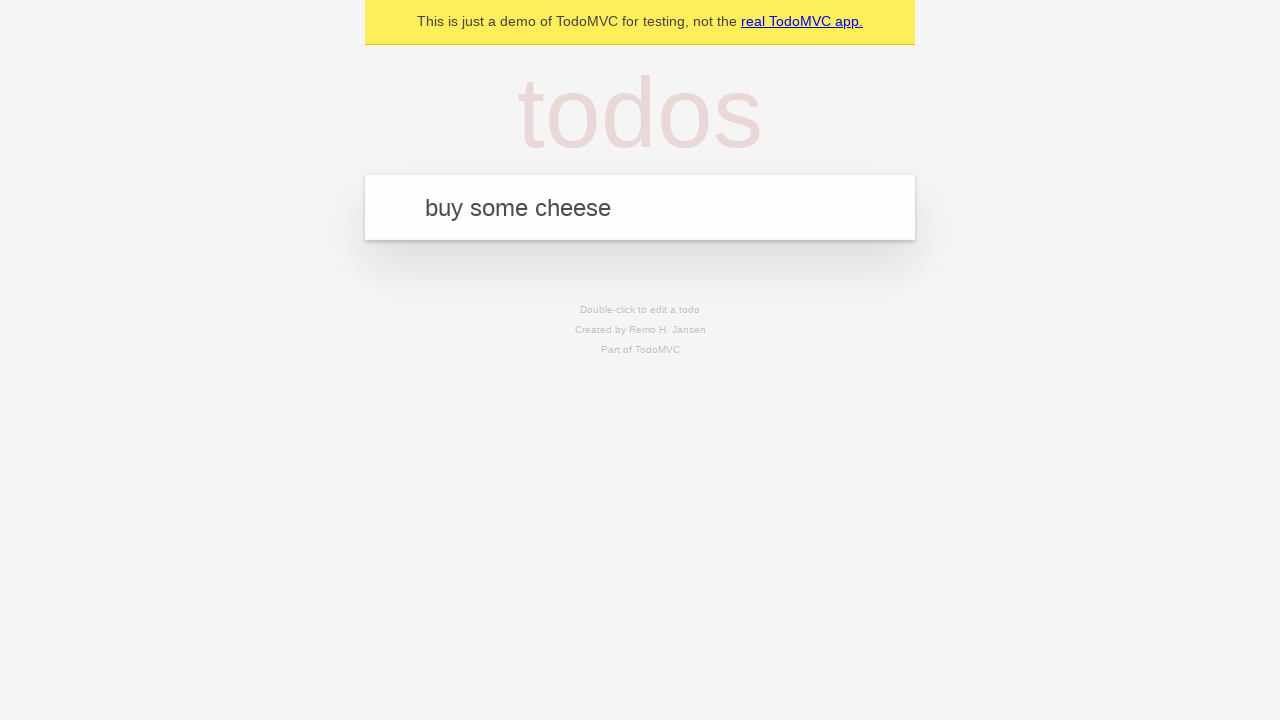

Pressed Enter to create first todo on internal:attr=[placeholder="What needs to be done?"i]
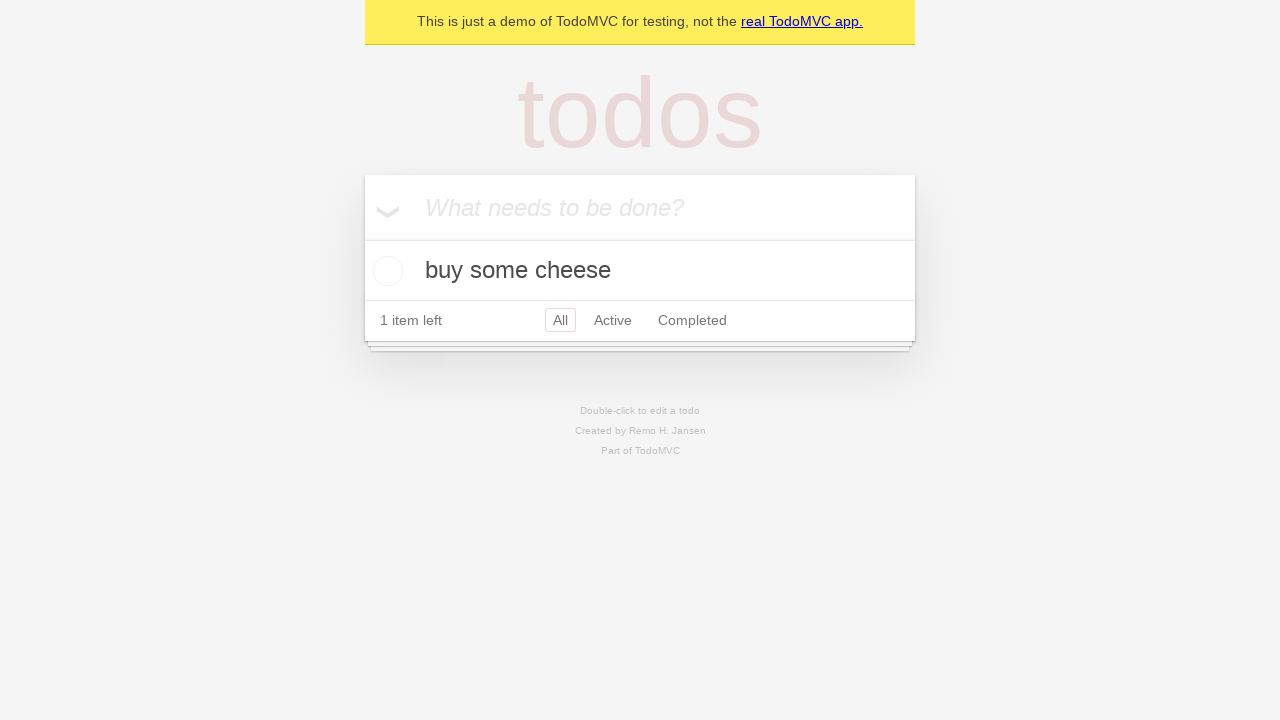

Filled second todo input with 'feed the cat' on internal:attr=[placeholder="What needs to be done?"i]
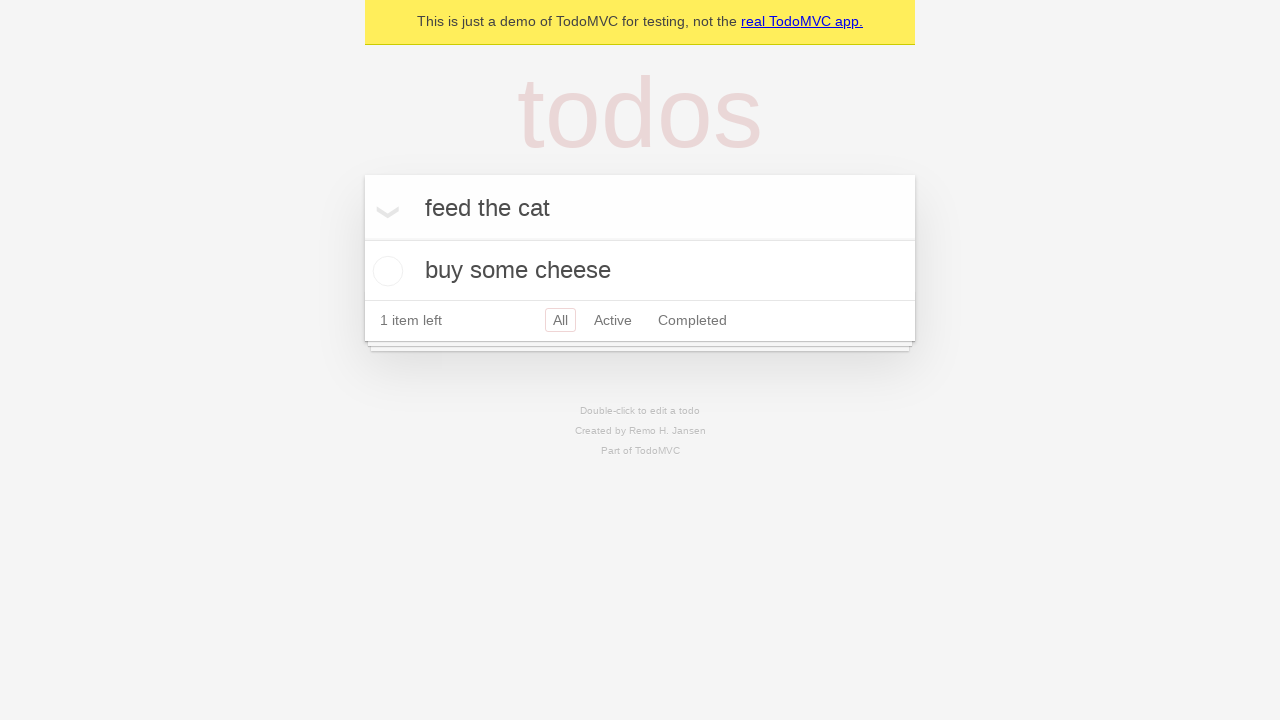

Pressed Enter to create second todo on internal:attr=[placeholder="What needs to be done?"i]
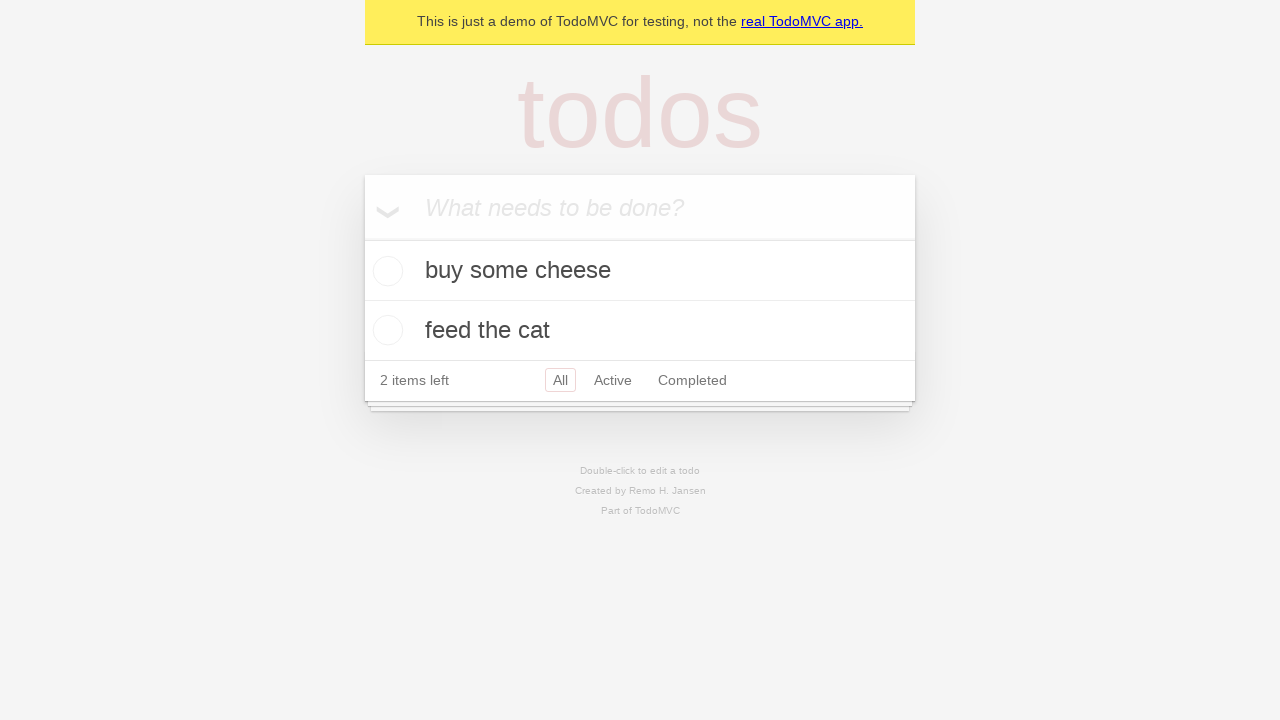

Filled third todo input with 'book a doctors appointment' on internal:attr=[placeholder="What needs to be done?"i]
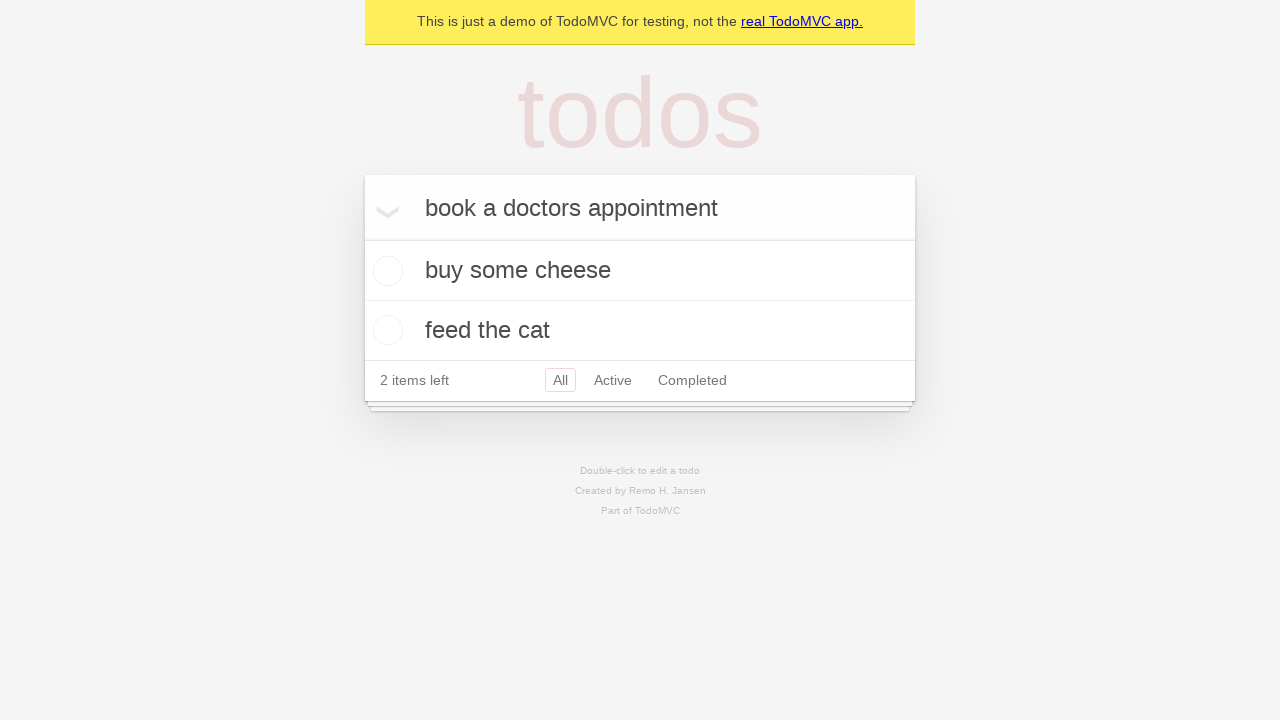

Pressed Enter to create third todo on internal:attr=[placeholder="What needs to be done?"i]
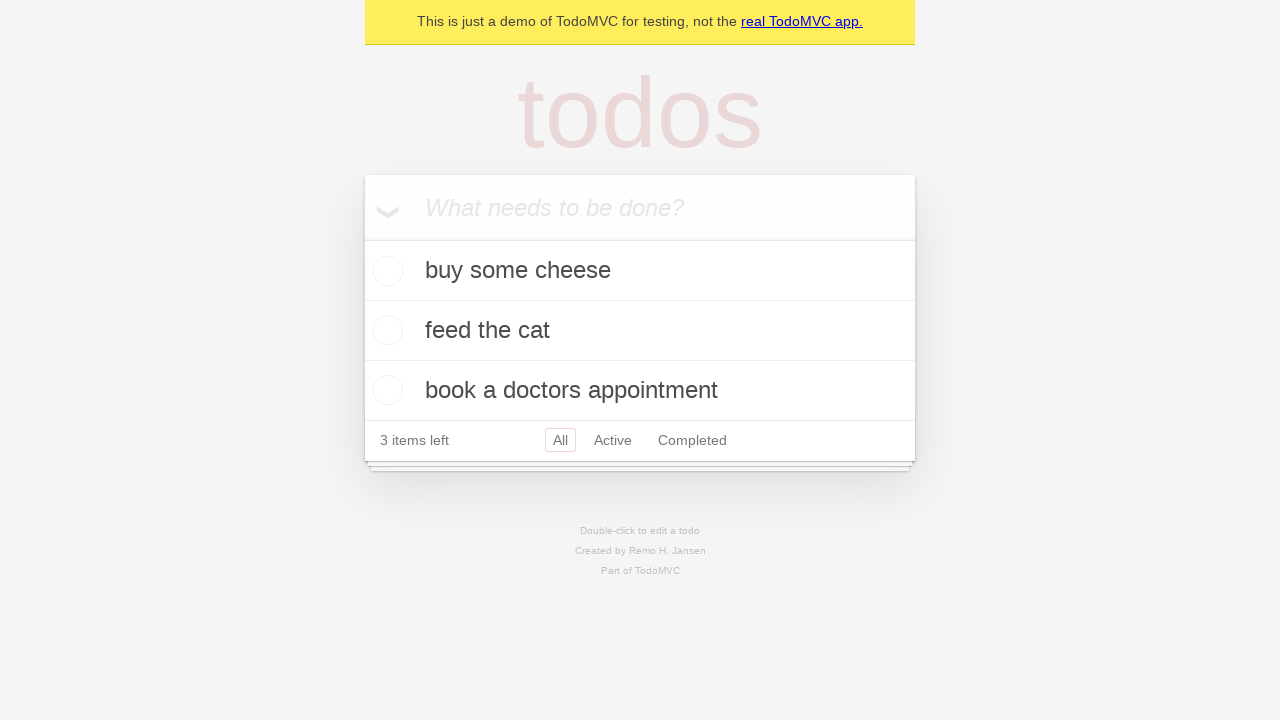

Double-clicked second todo to enter edit mode at (640, 331) on internal:testid=[data-testid="todo-item"s] >> nth=1
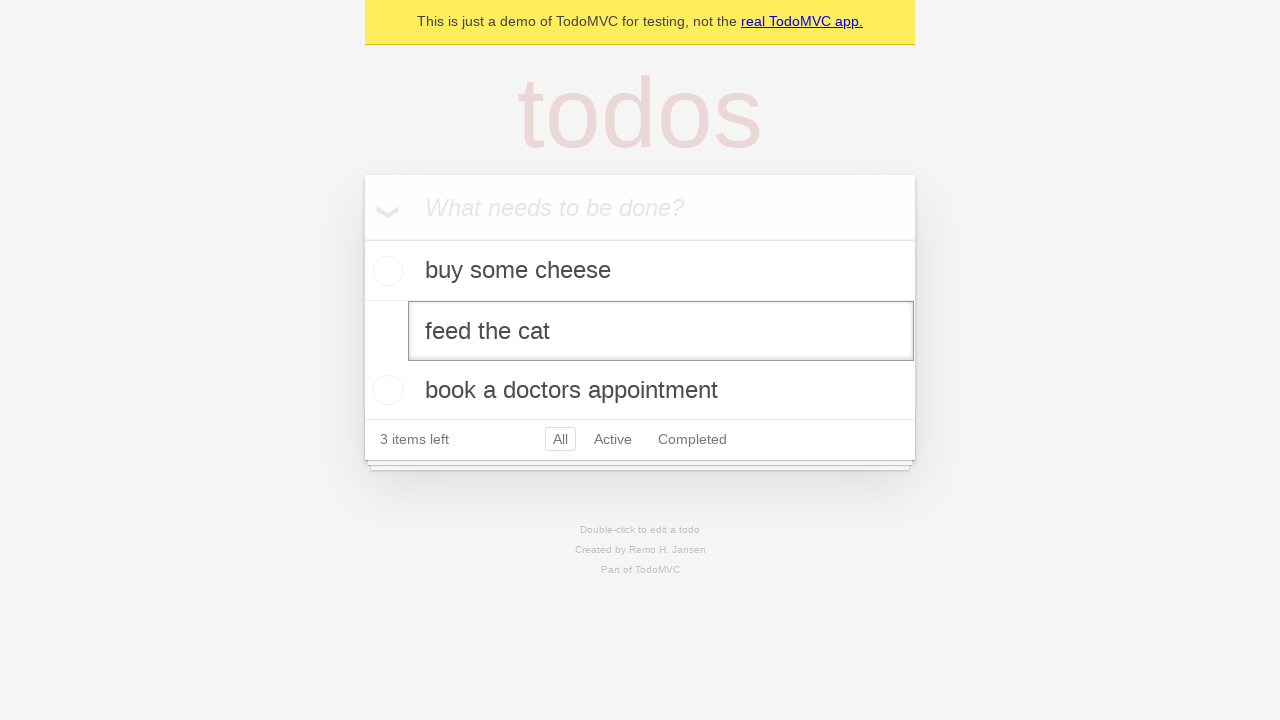

Changed todo text to 'buy some sausages' on internal:testid=[data-testid="todo-item"s] >> nth=1 >> internal:role=textbox[nam
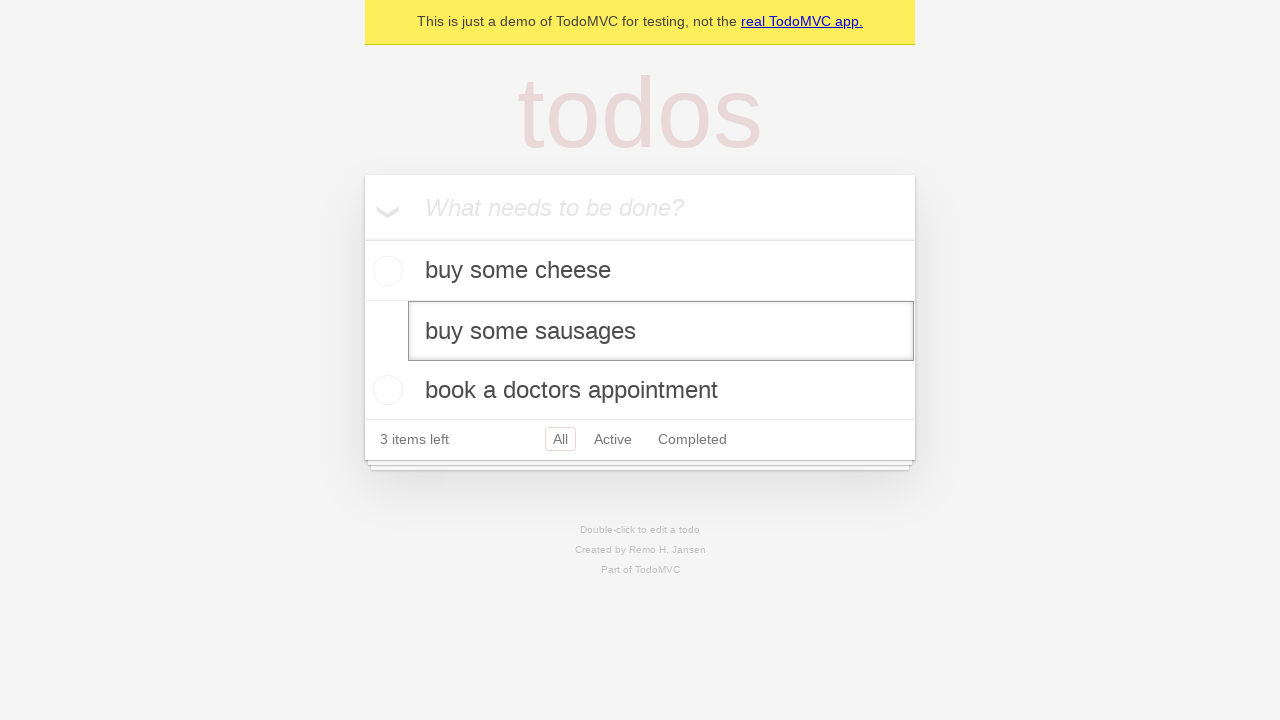

Pressed Escape to cancel edit on internal:testid=[data-testid="todo-item"s] >> nth=1 >> internal:role=textbox[nam
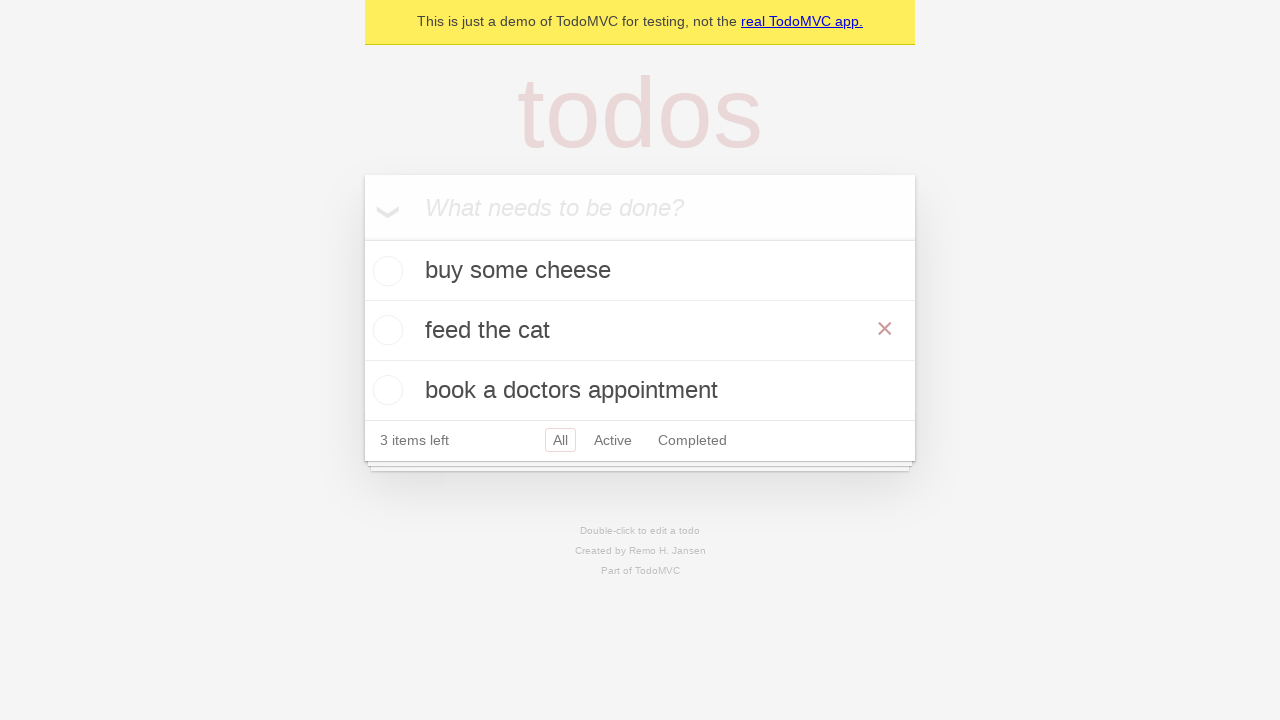

Verified original todo text 'feed the cat' is still displayed
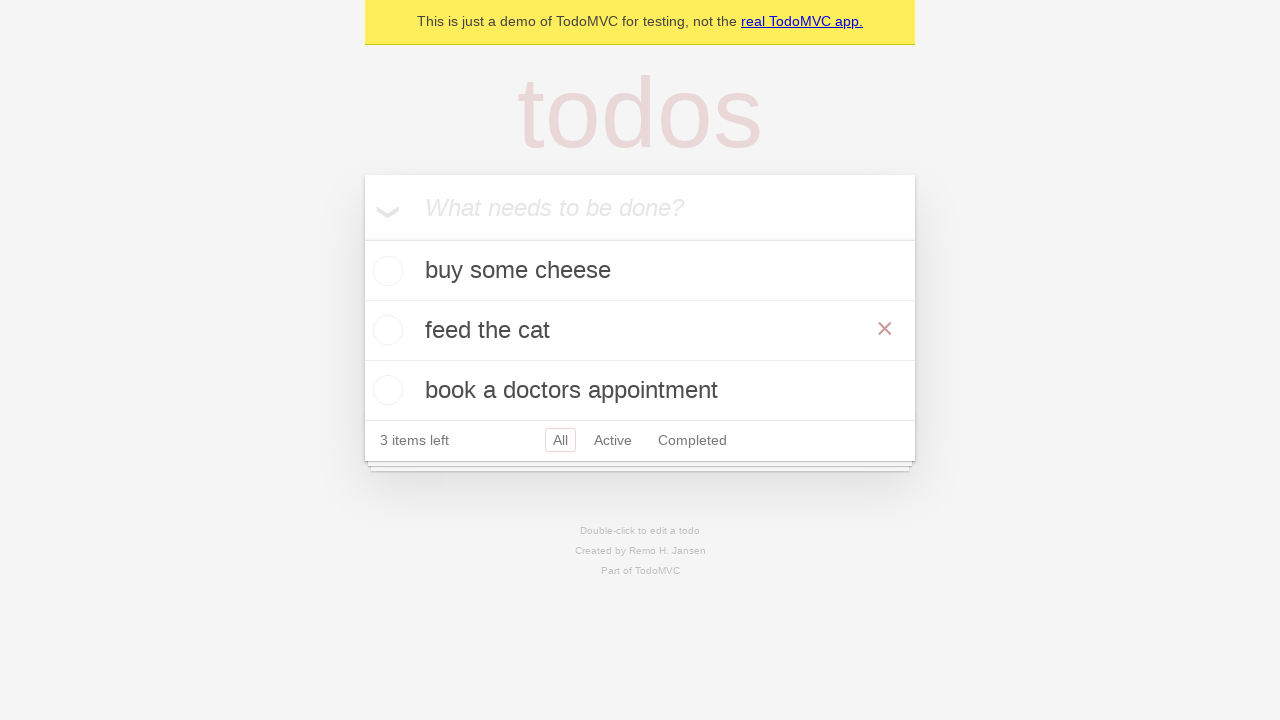

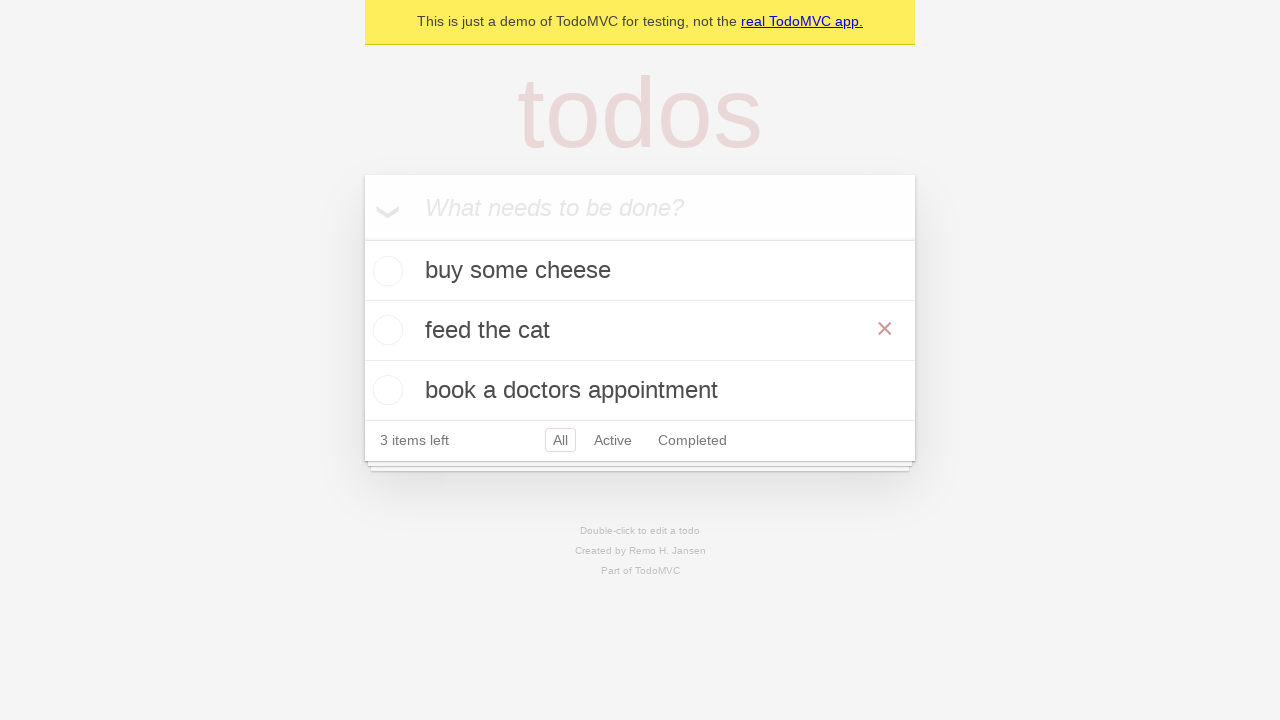